Navigates to a practice automation page and interacts with a web table to count rows, columns, and extract data from a specific row

Starting URL: https://rahulshettyacademy.com/AutomationPractice/

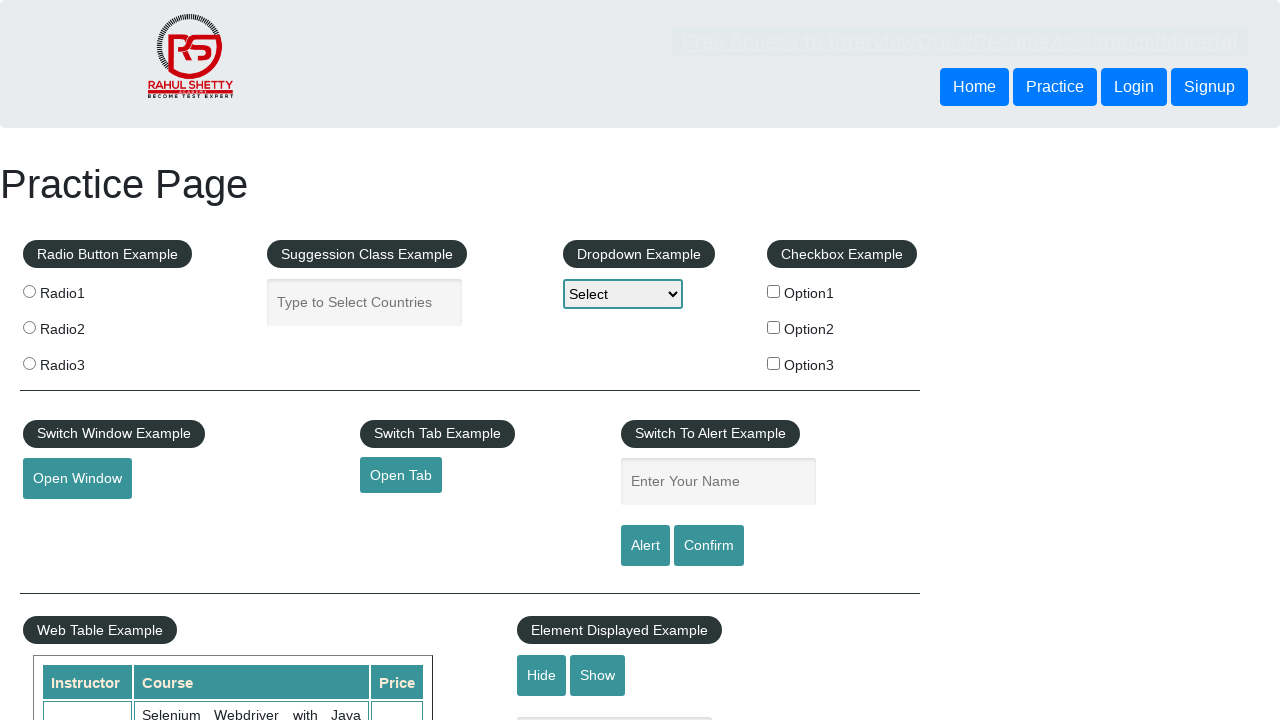

Waited for web table to load on the page
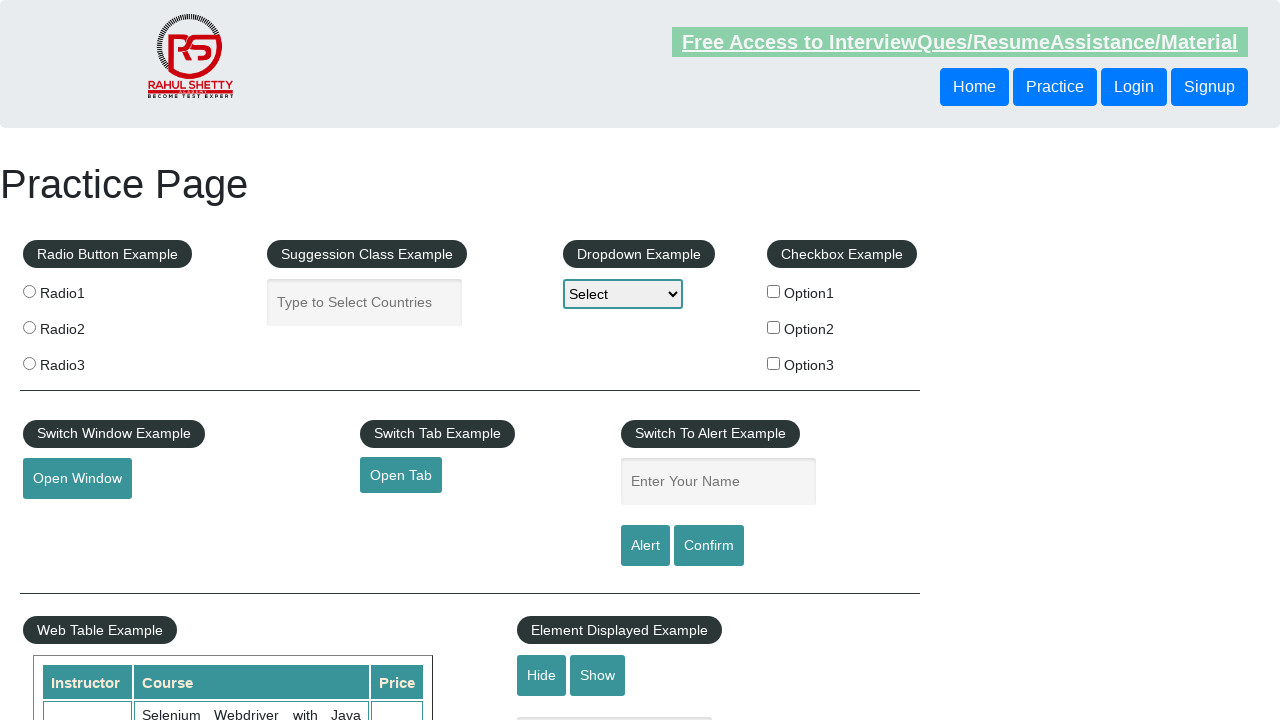

Retrieved all table rows - Total rows: 11
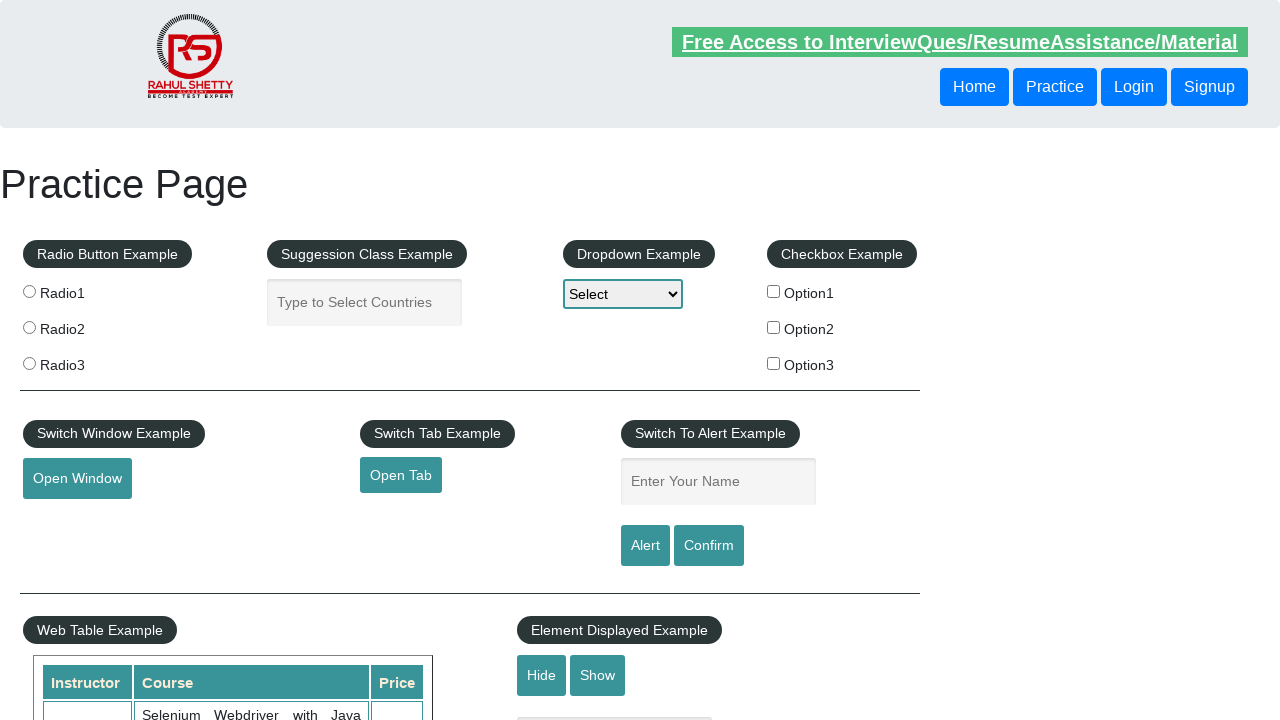

Retrieved all table columns - Total columns: 3
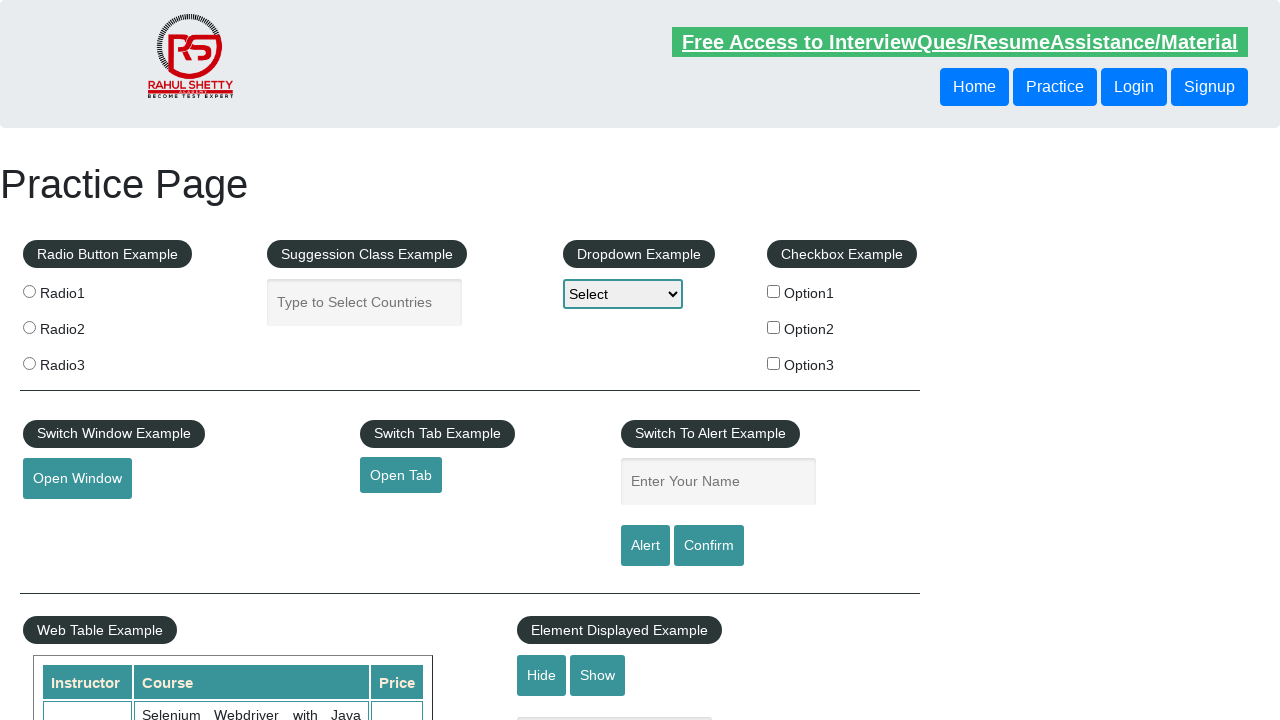

Retrieved cells from the second data row
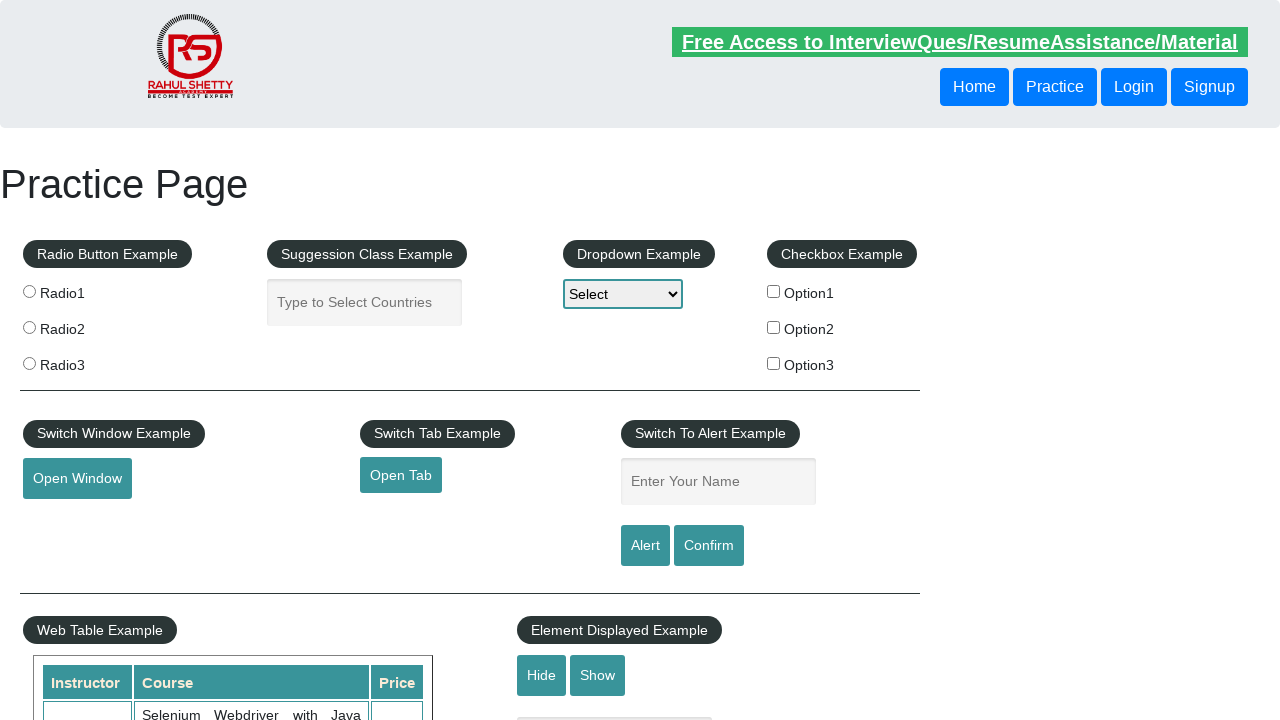

Extracted cell content: Rahul Shetty
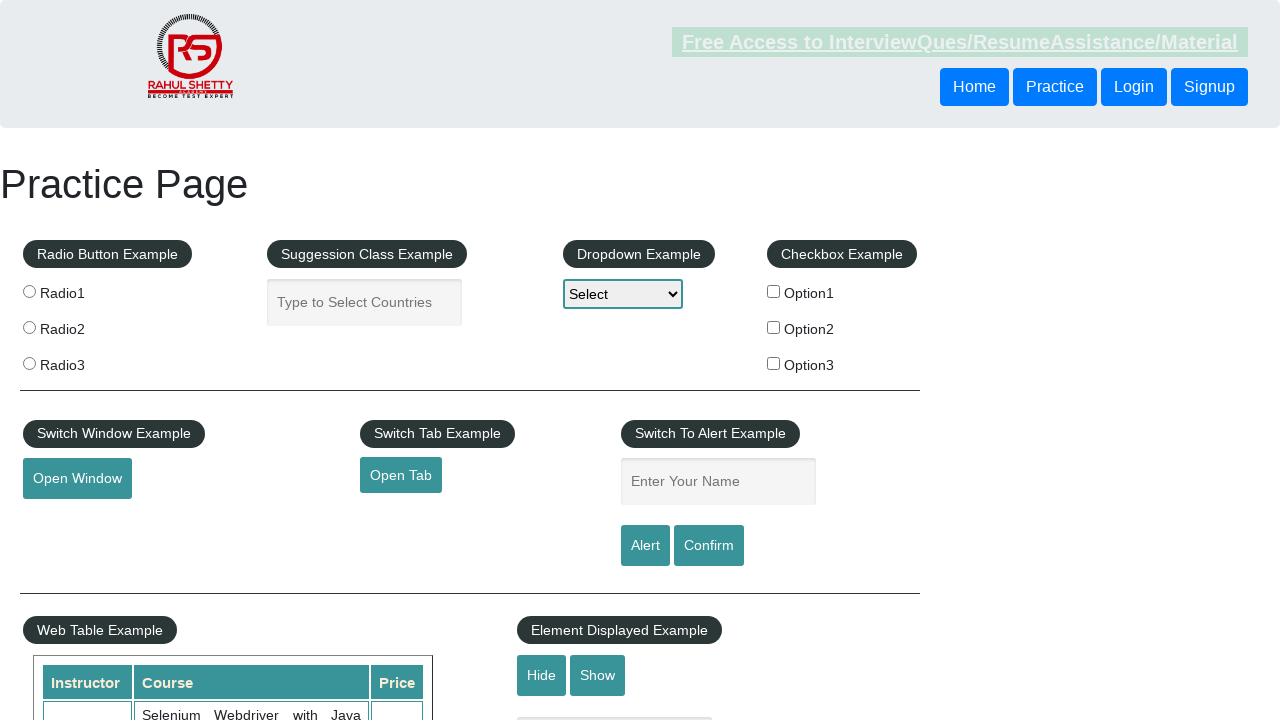

Extracted cell content: Learn SQL in Practical + Database Testing from Scratch
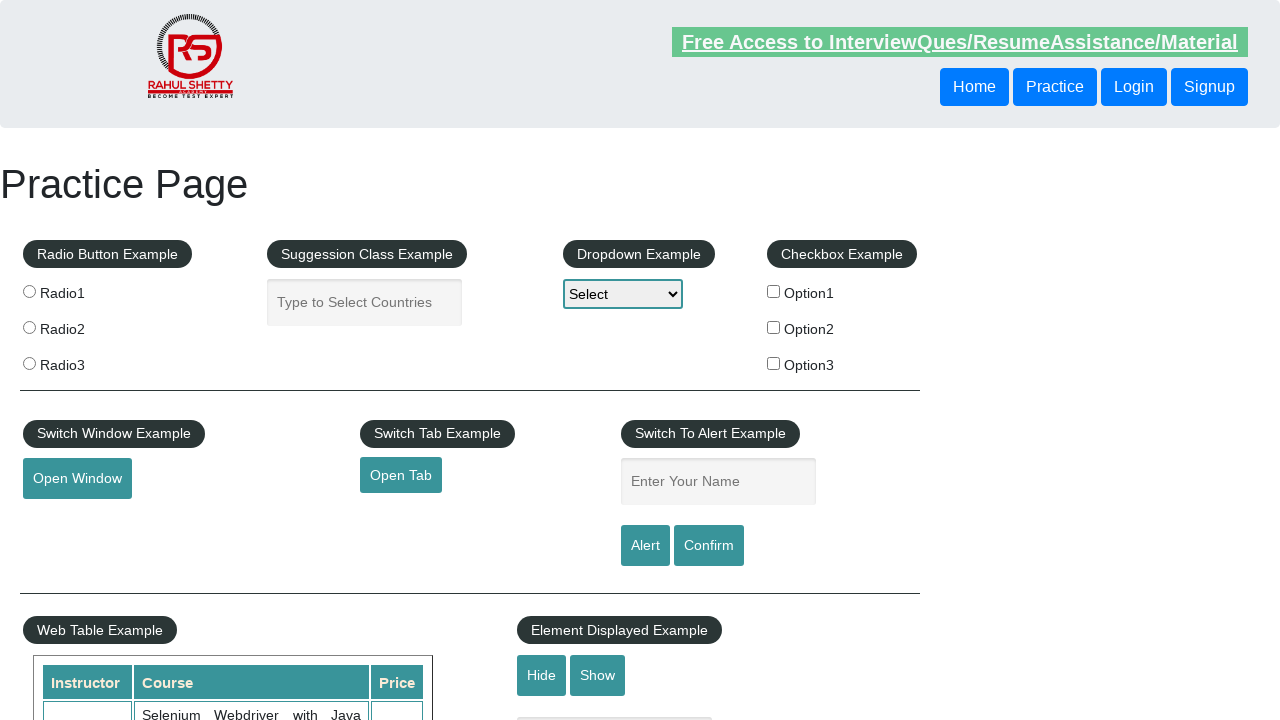

Extracted cell content: 25
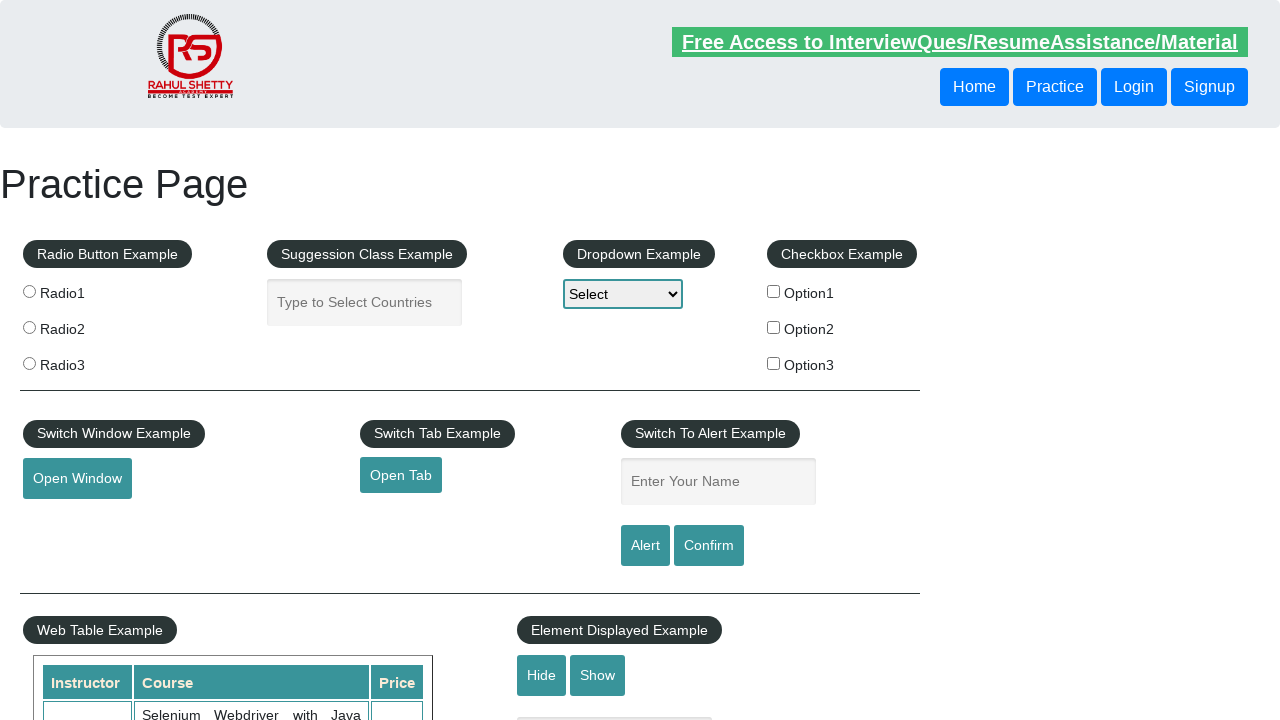

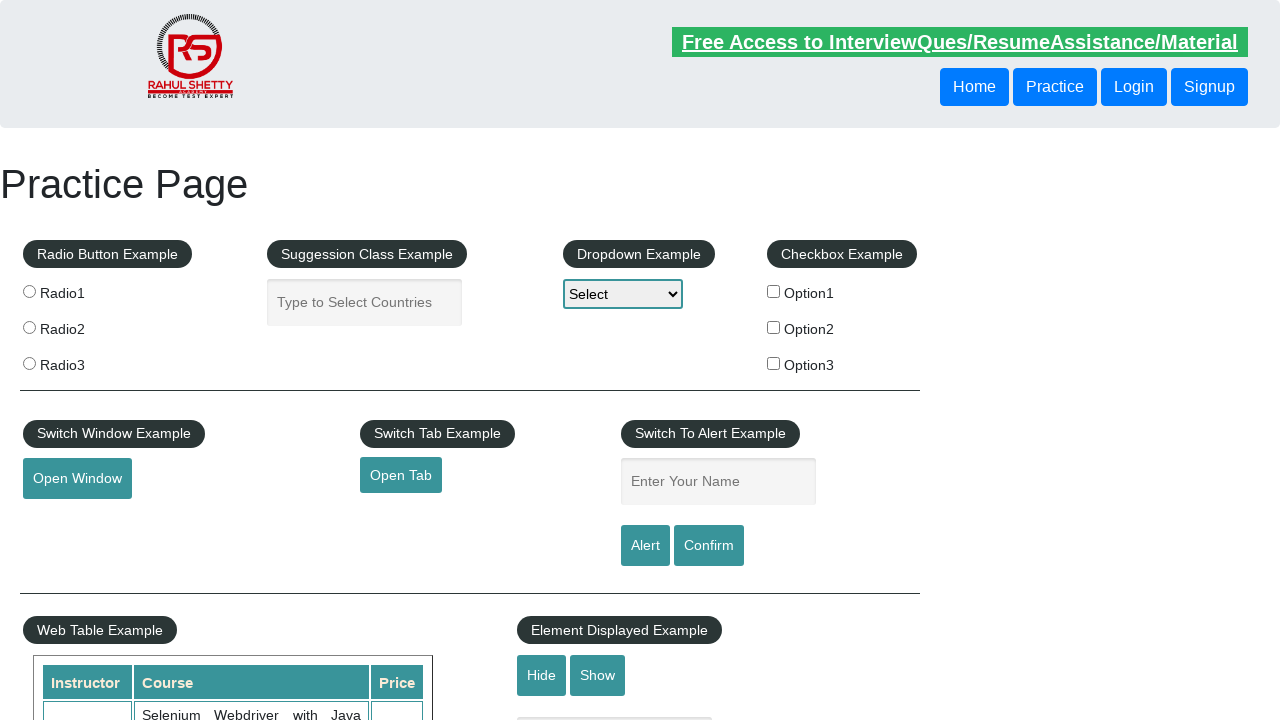